Tests drag and drop functionality by dragging a draggable element onto a droppable target on the jQuery UI demo page

Starting URL: https://jqueryui.com/resources/demos/droppable/default.html

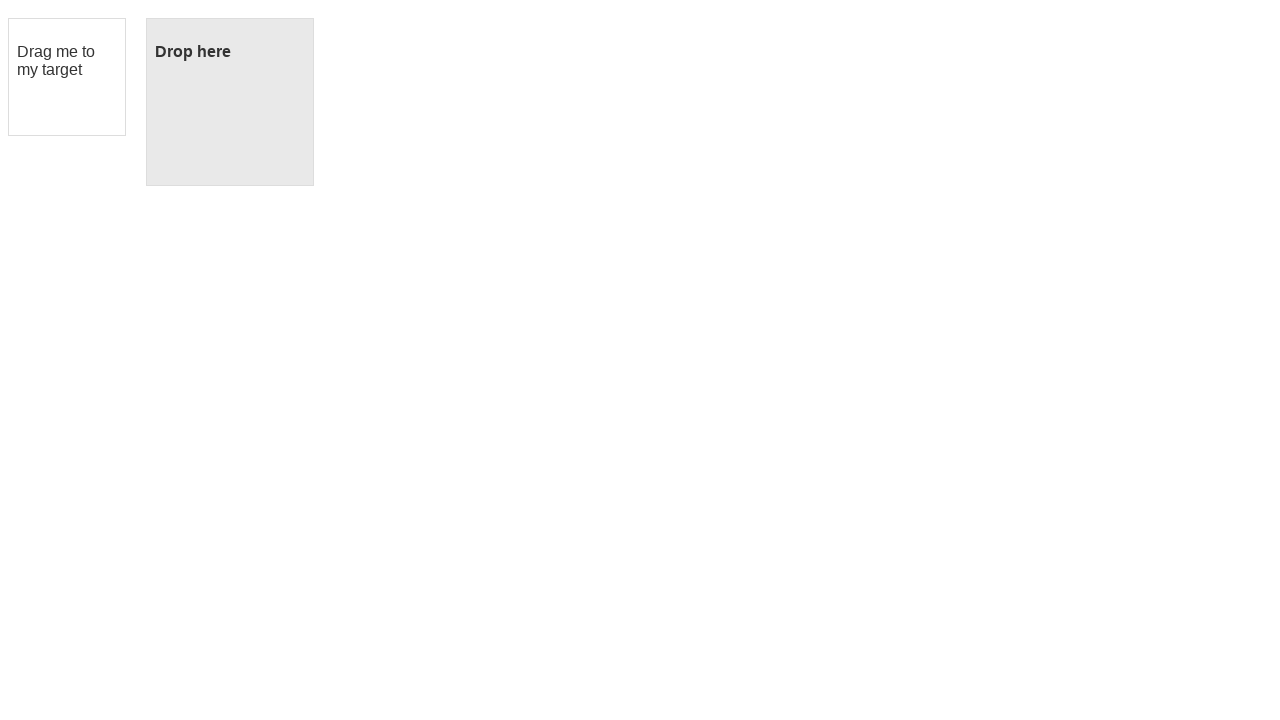

Waited for draggable element to be visible
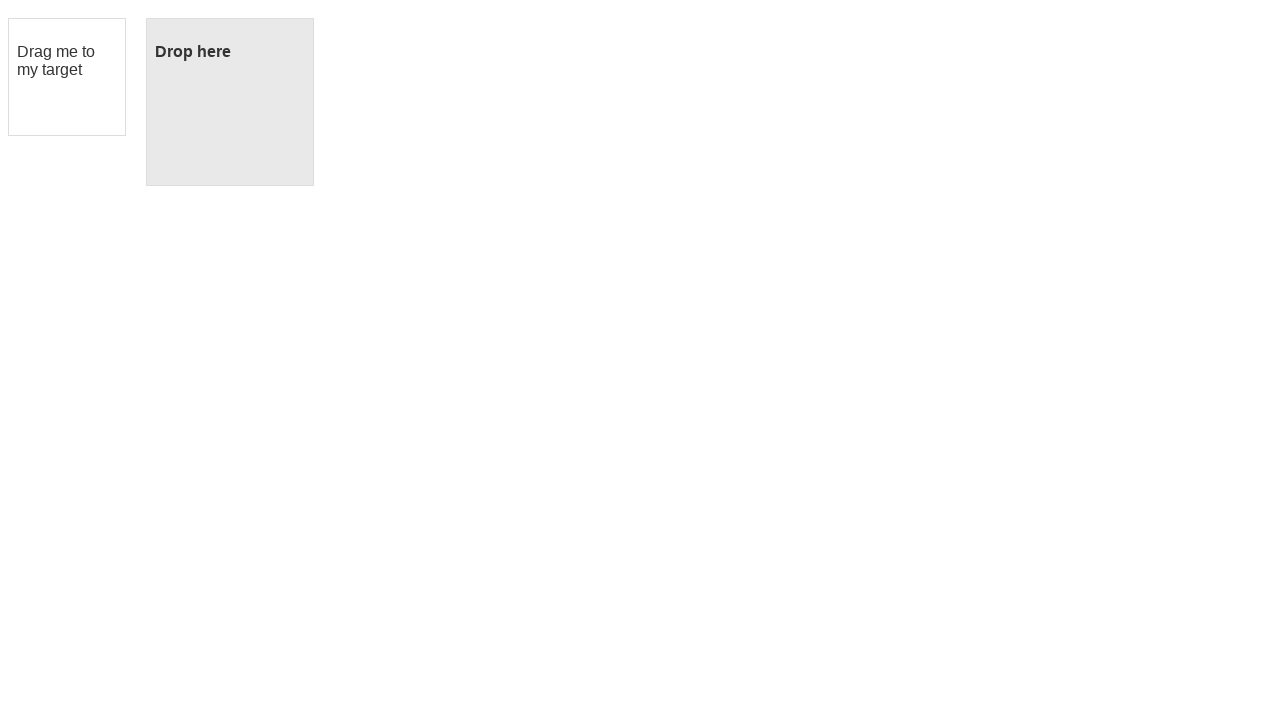

Waited for droppable element to be visible
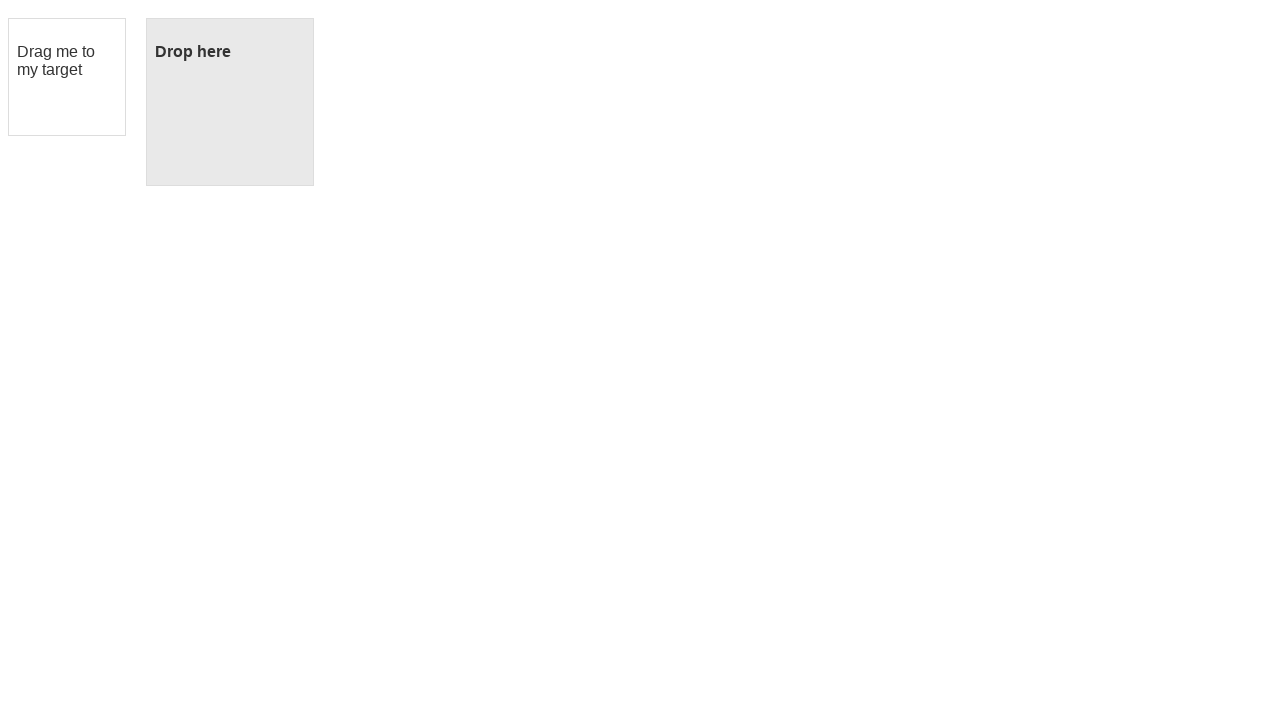

Located the draggable element
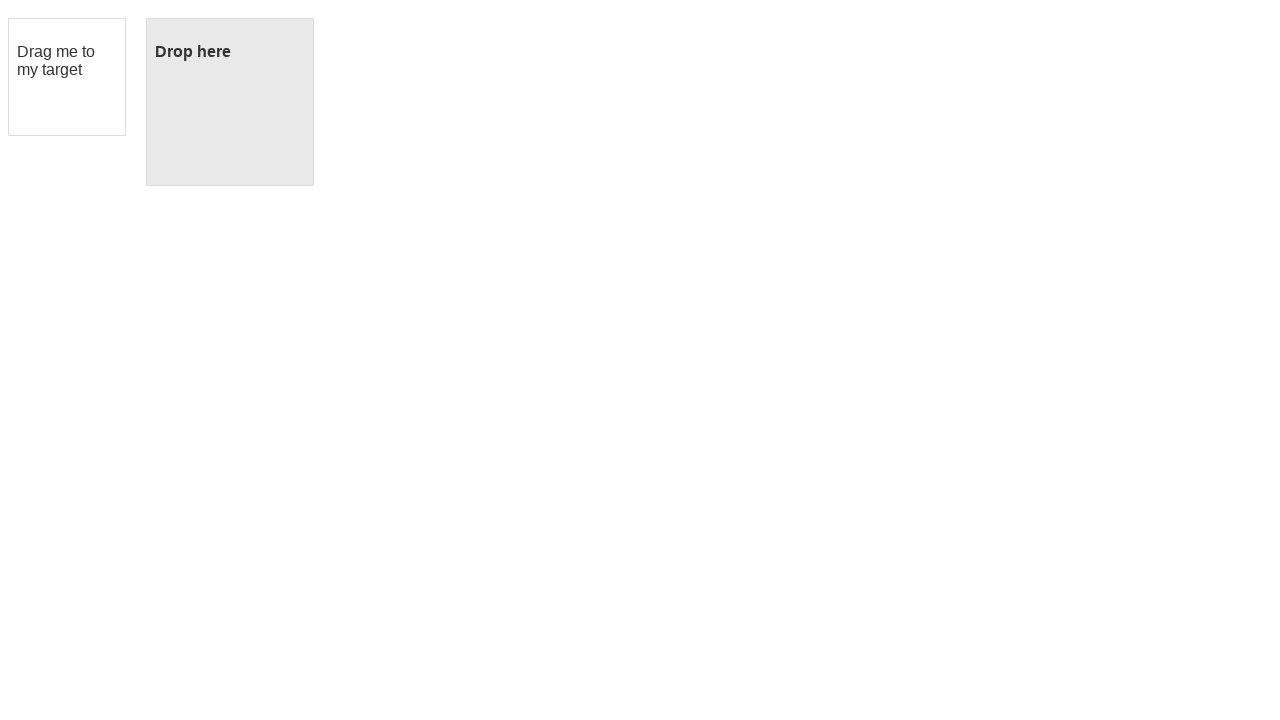

Located the droppable target element
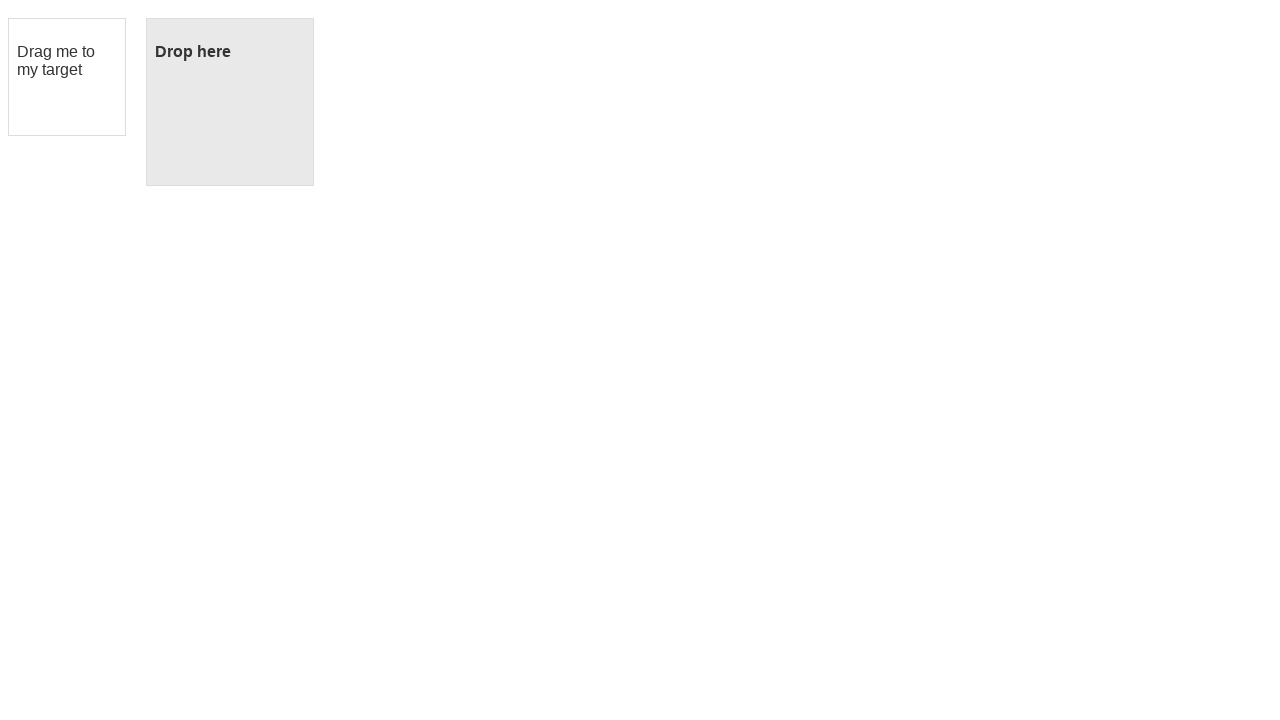

Dragged the draggable element onto the droppable target at (230, 102)
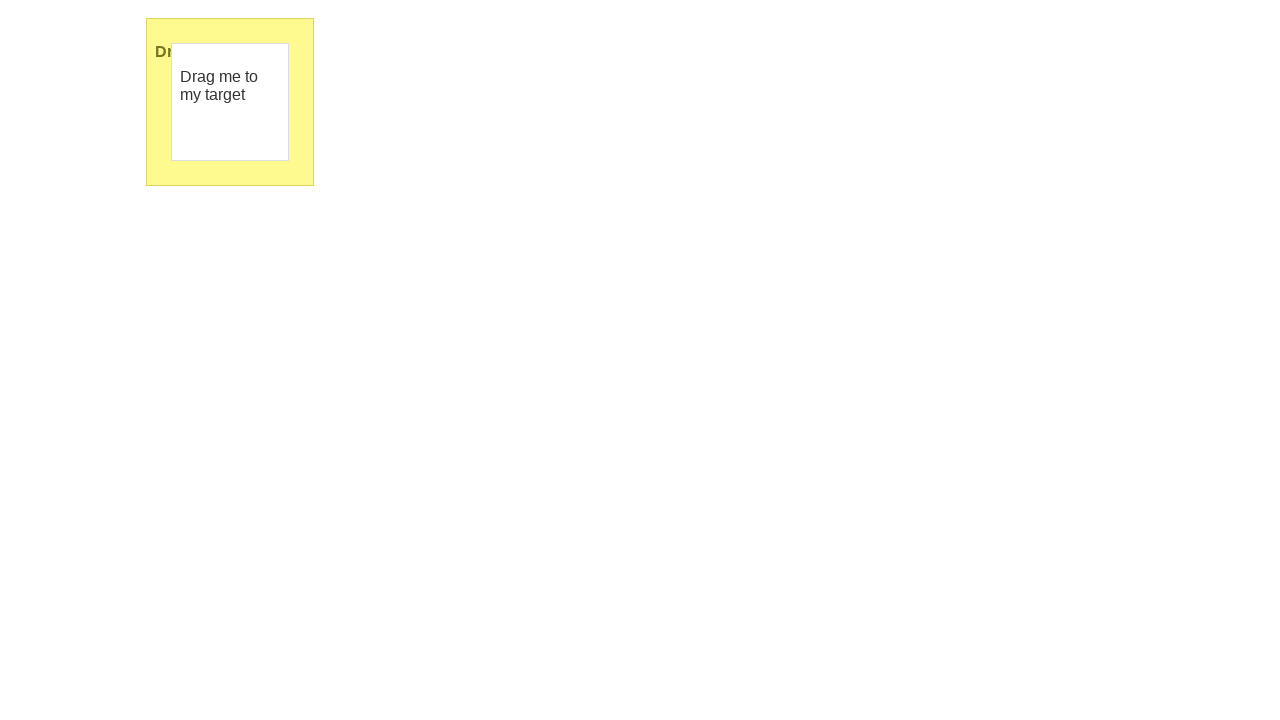

Waited 1 second to observe the drag and drop result
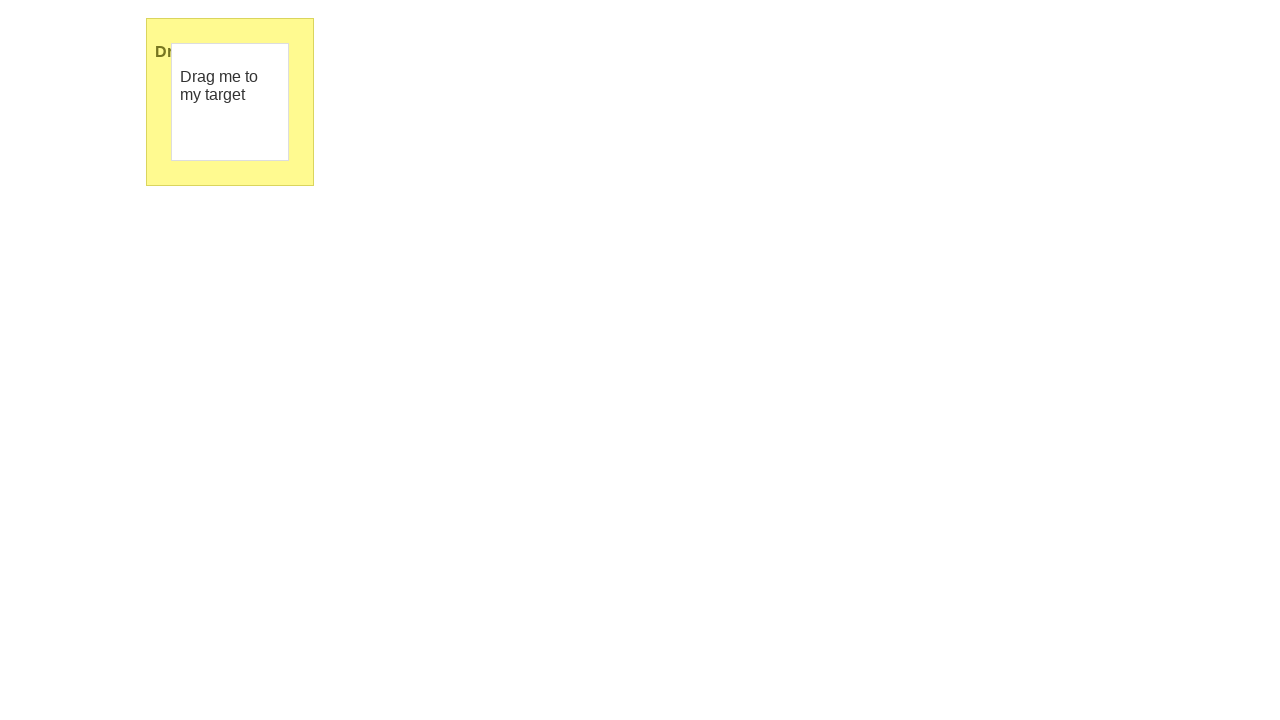

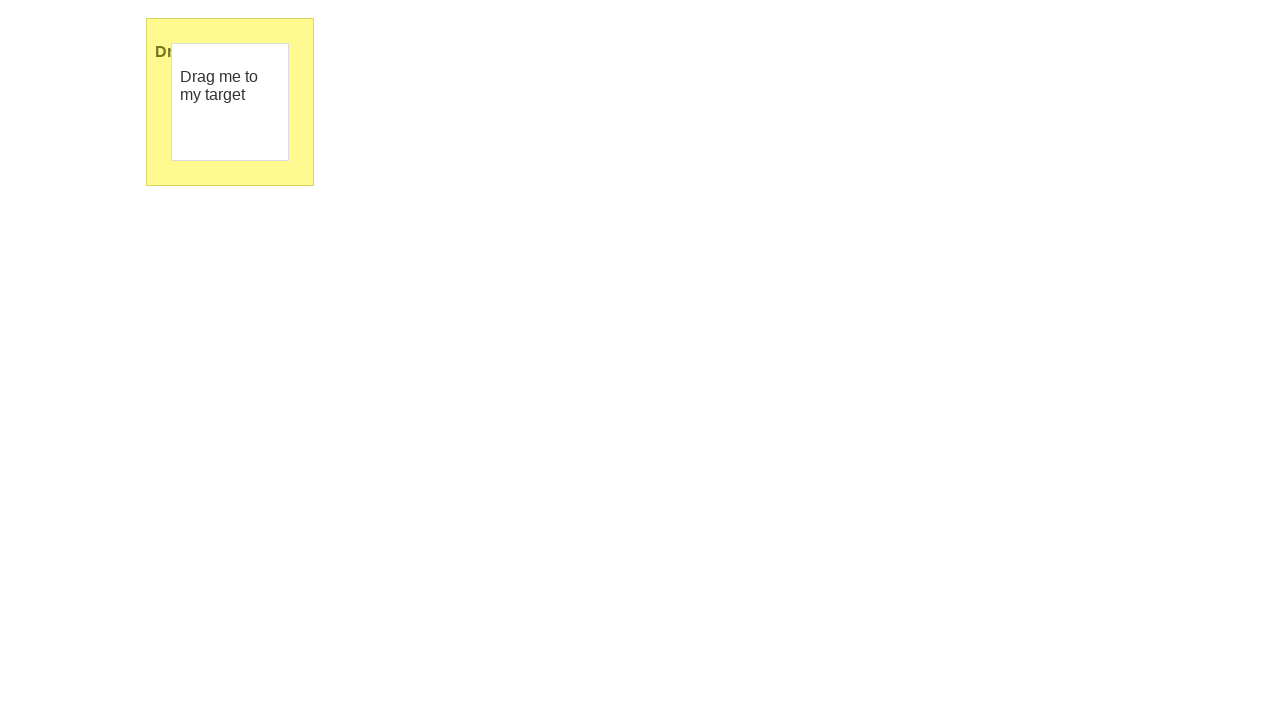